Tests navigation through link sections and opening a "Contact Us" link in a new tab, then switching between tabs to verify the page titles

Starting URL: https://demoapps.qspiders.com/ui

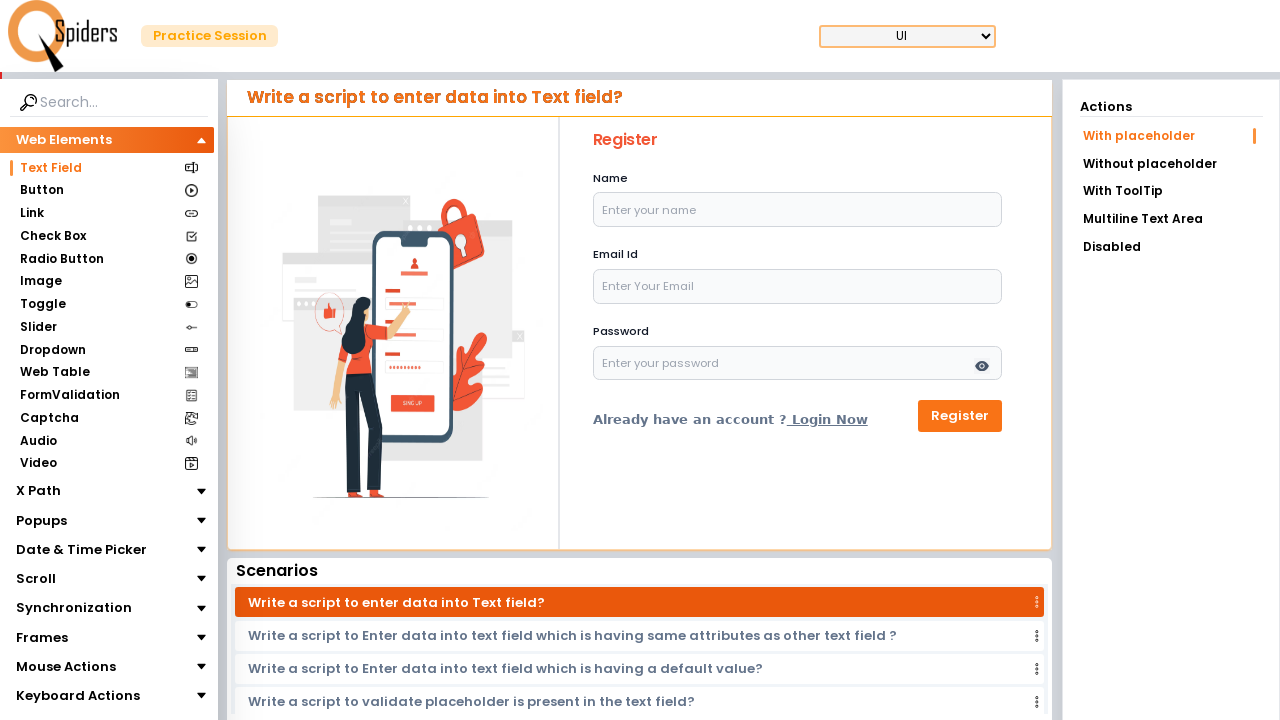

Clicked on the Link section at (32, 213) on xpath=//section[text()='Link']
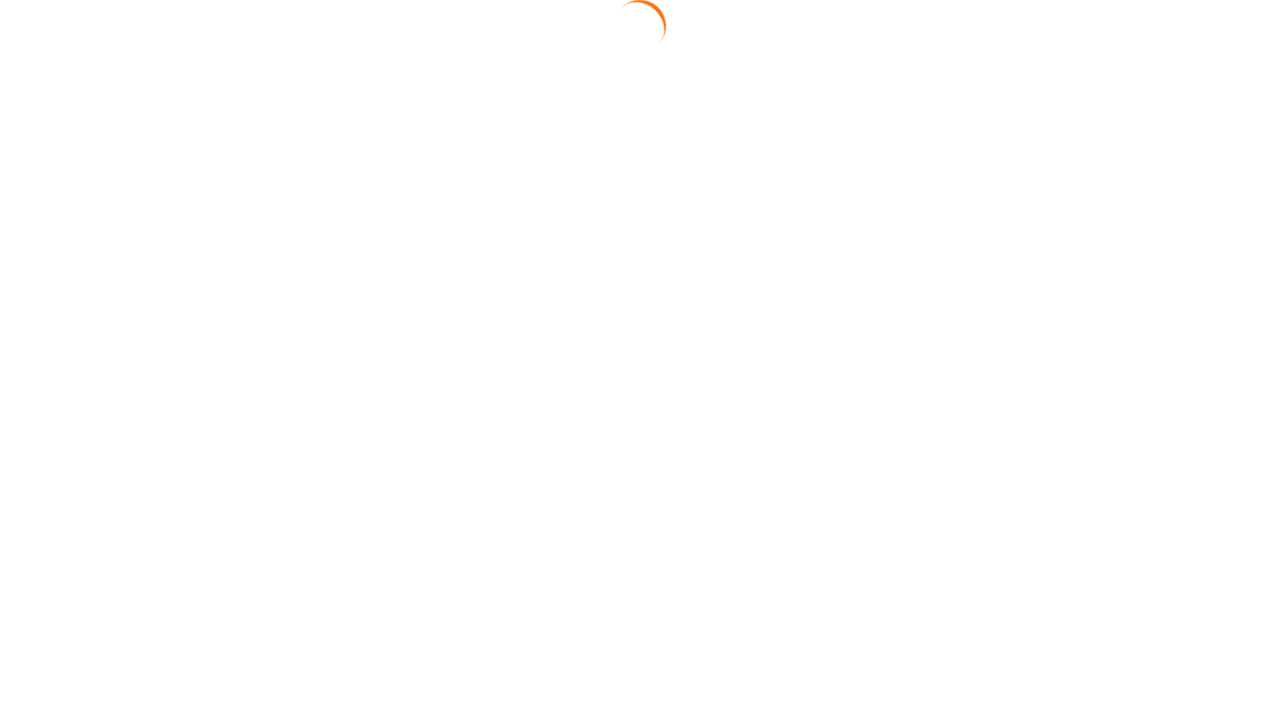

Clicked on 'Link in New Tab' option at (1171, 162) on xpath=//a[text()='Link in New Tab']
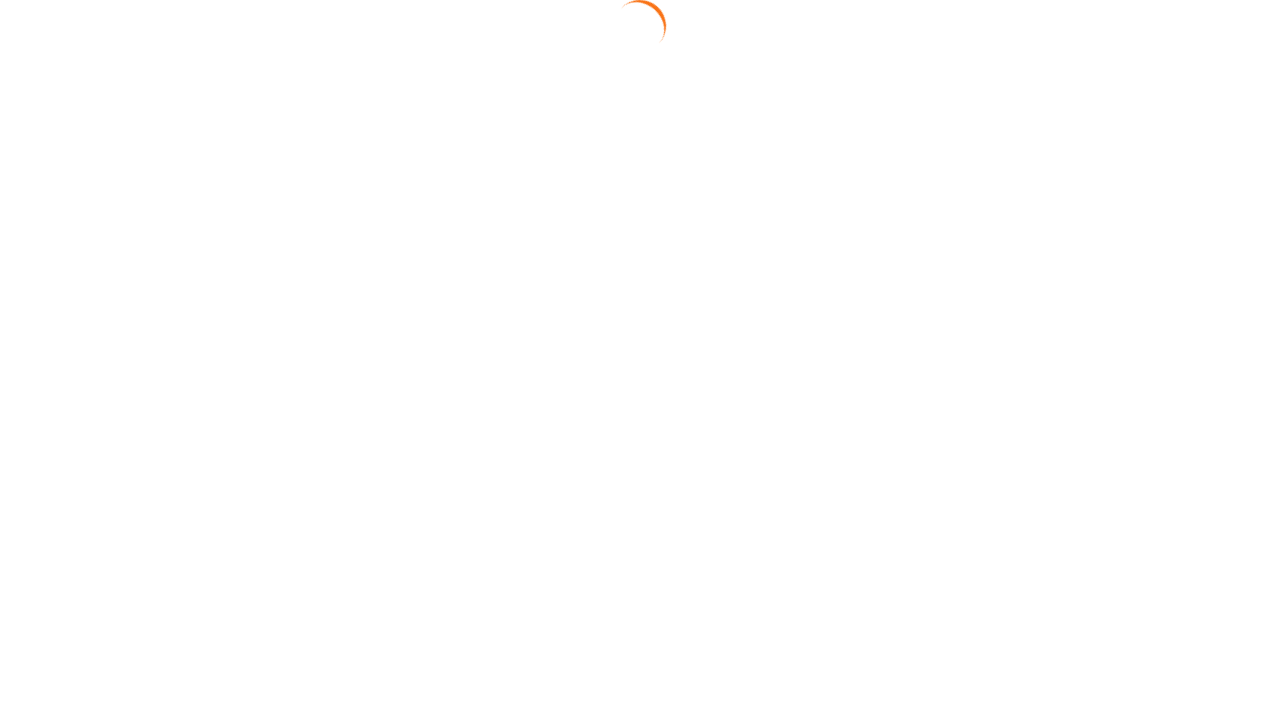

Clicked 'Contact Us' link to open in new tab at (302, 480) on text=Contact Us
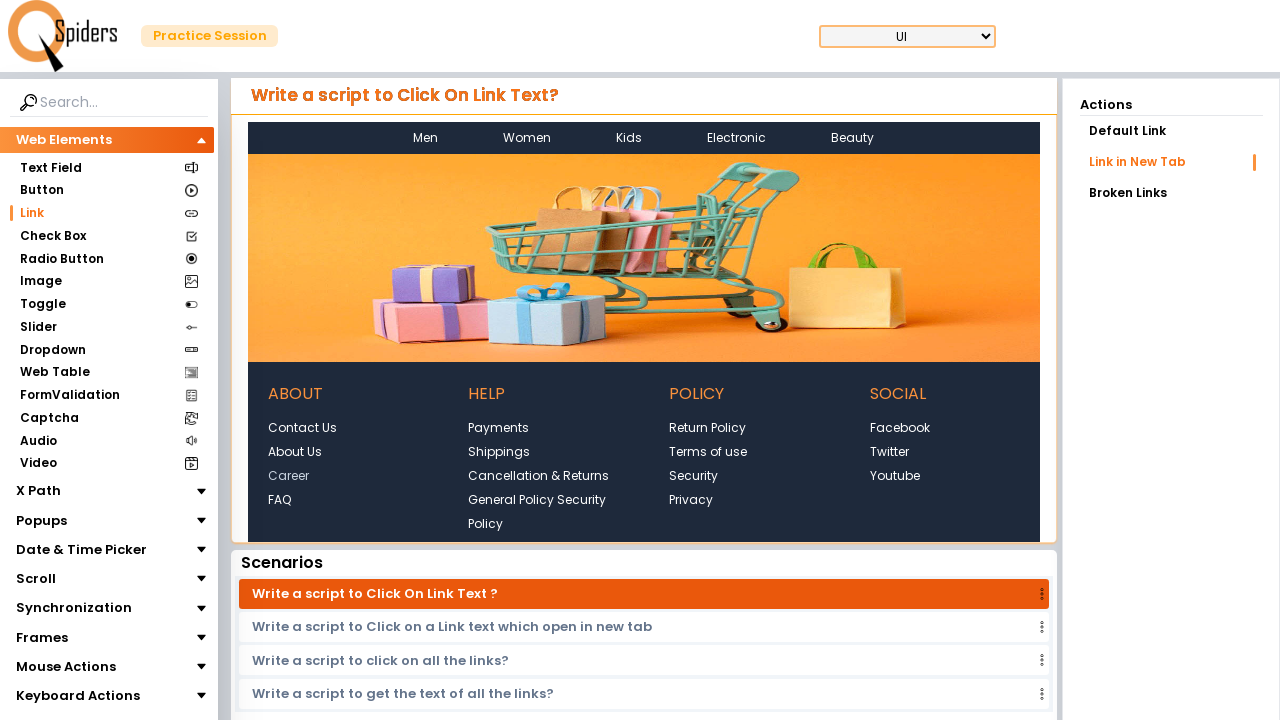

New tab page loaded successfully
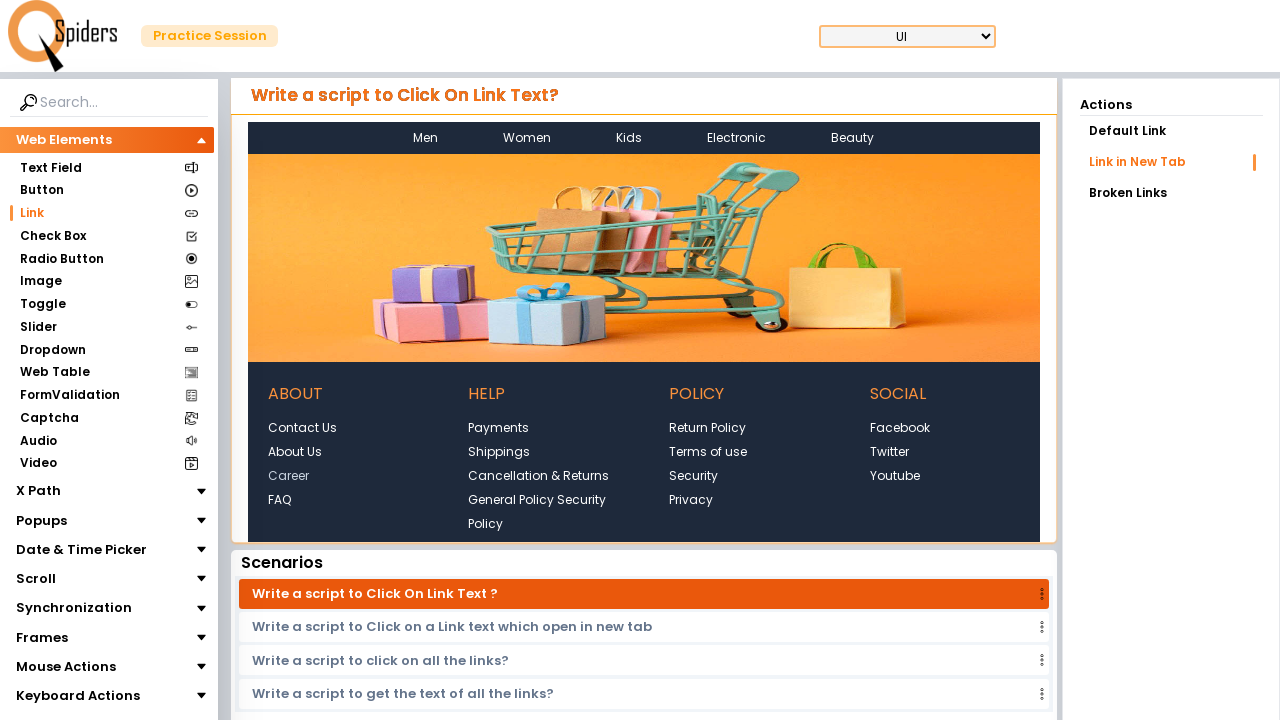

Retrieved new tab title: 'Demoapps | Qspider'
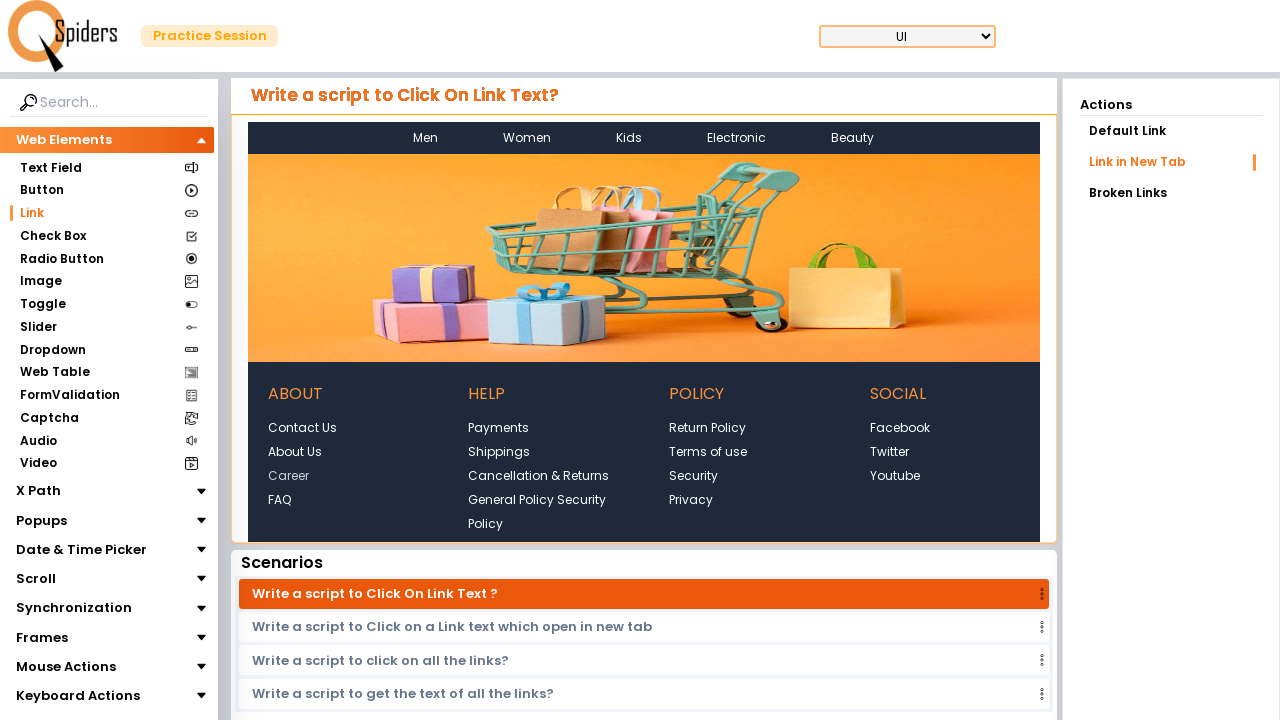

Title verification passed - matches expected value
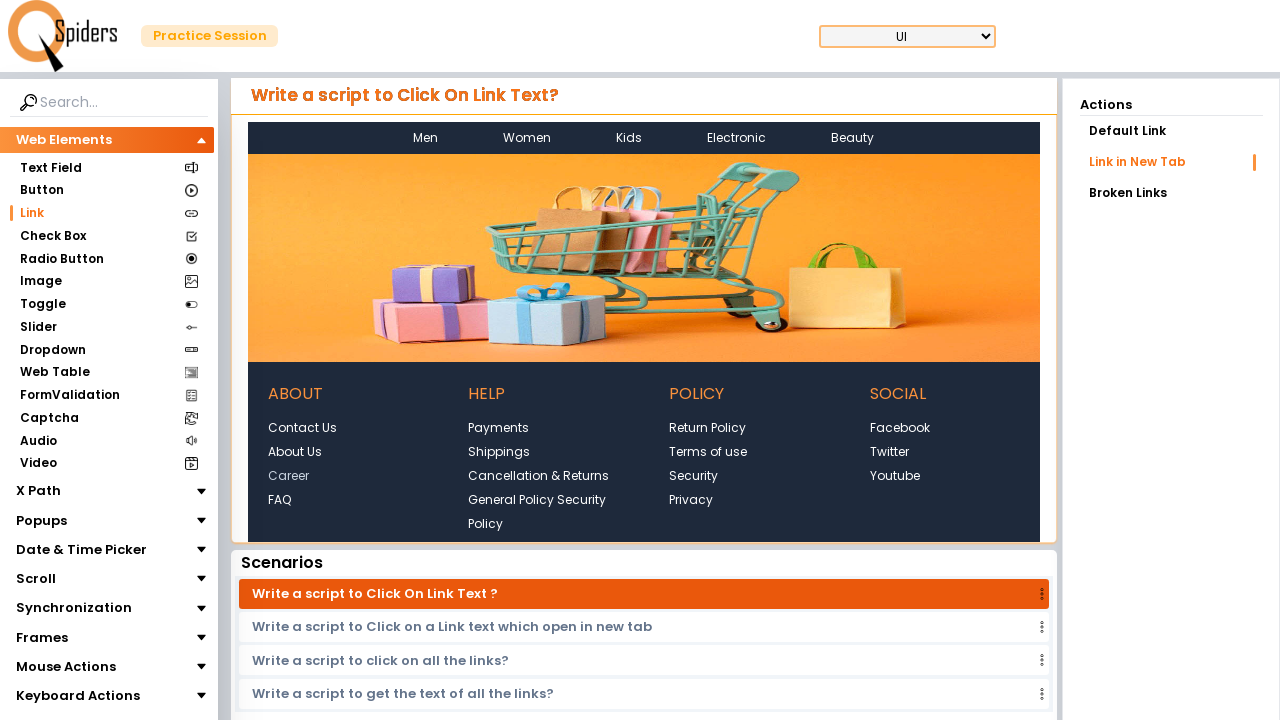

Switched back to original tab
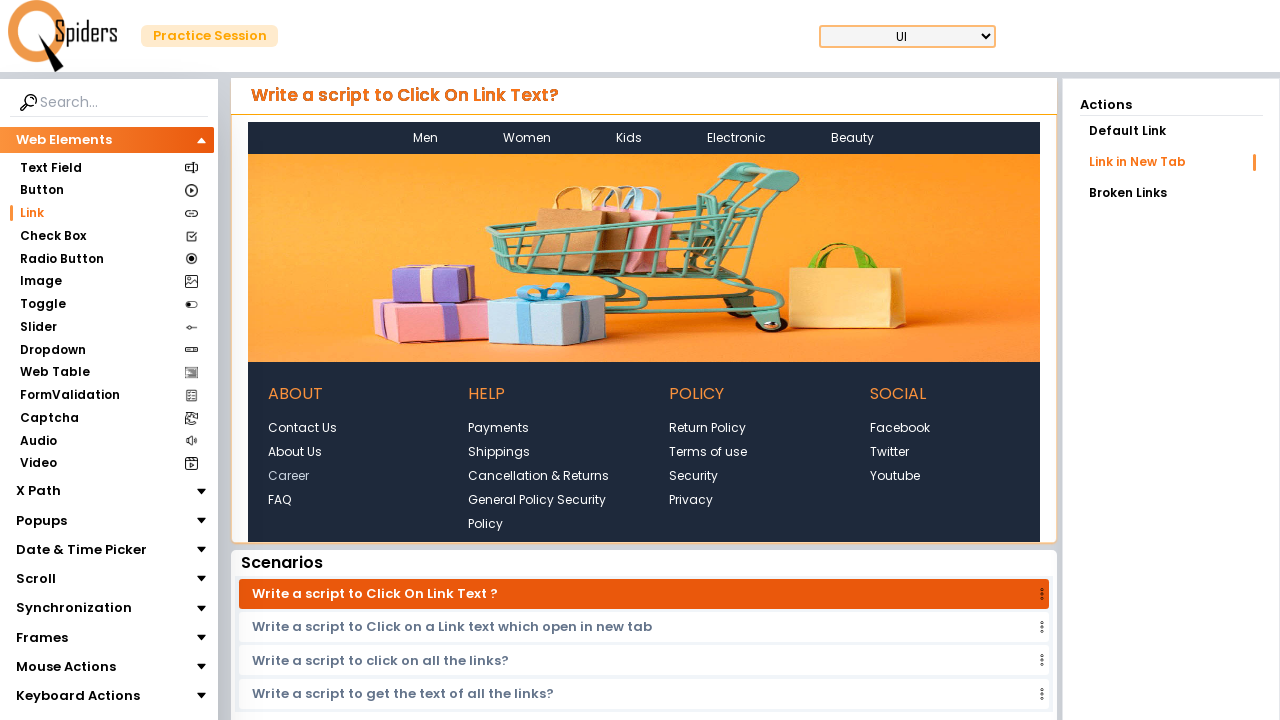

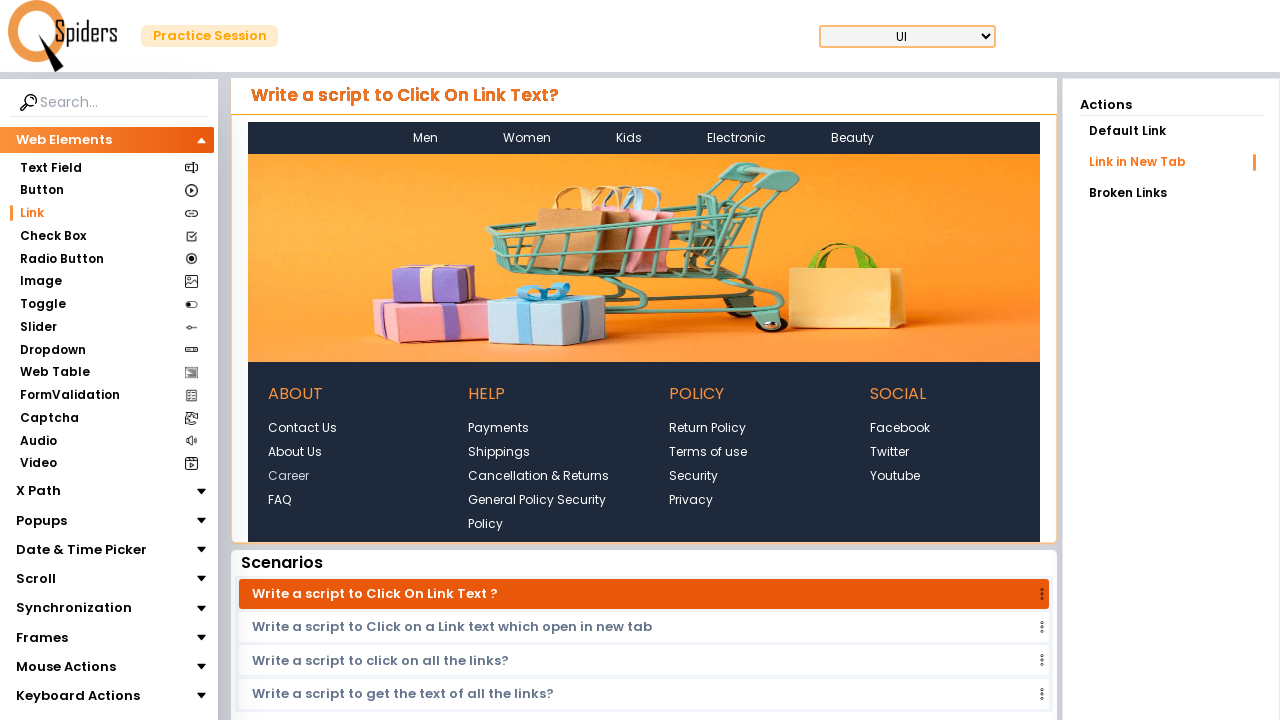